Tests loading behavior with implicit waits by clicking green button and verifying state transitions through loading to completion

Starting URL: https://kristinek.github.io/site/examples/loading_color

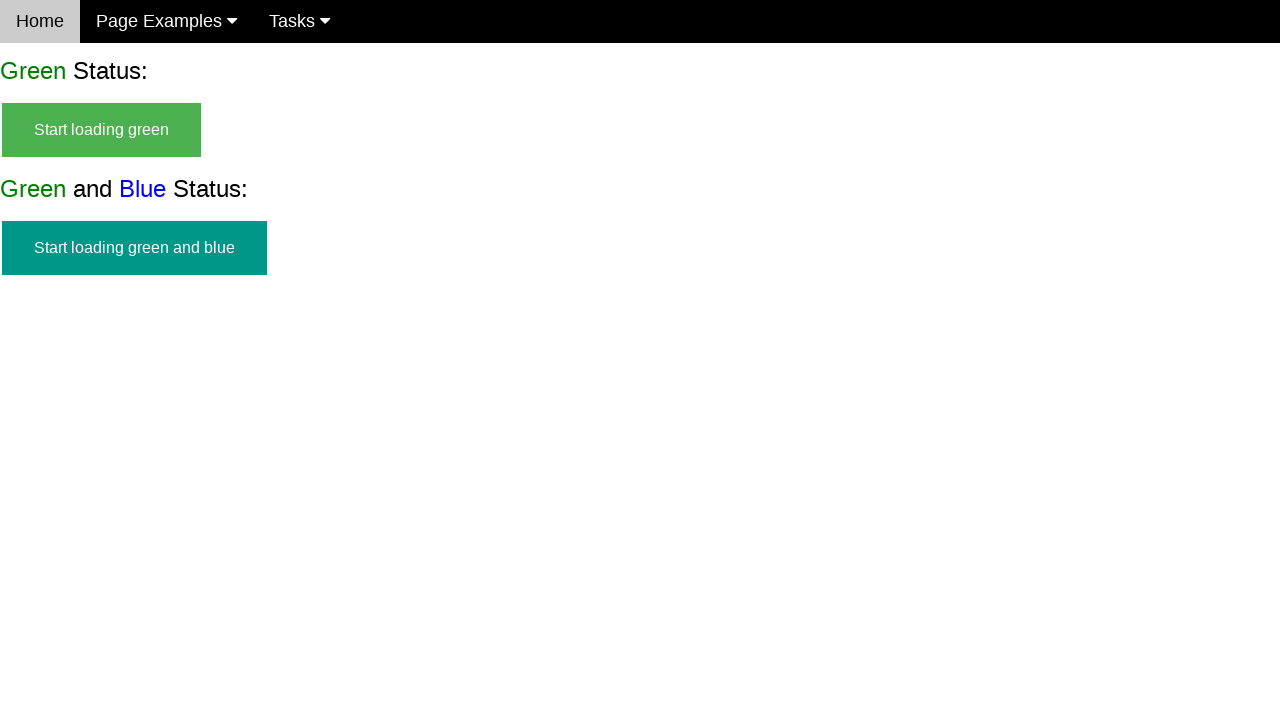

Navigated to loading color example page
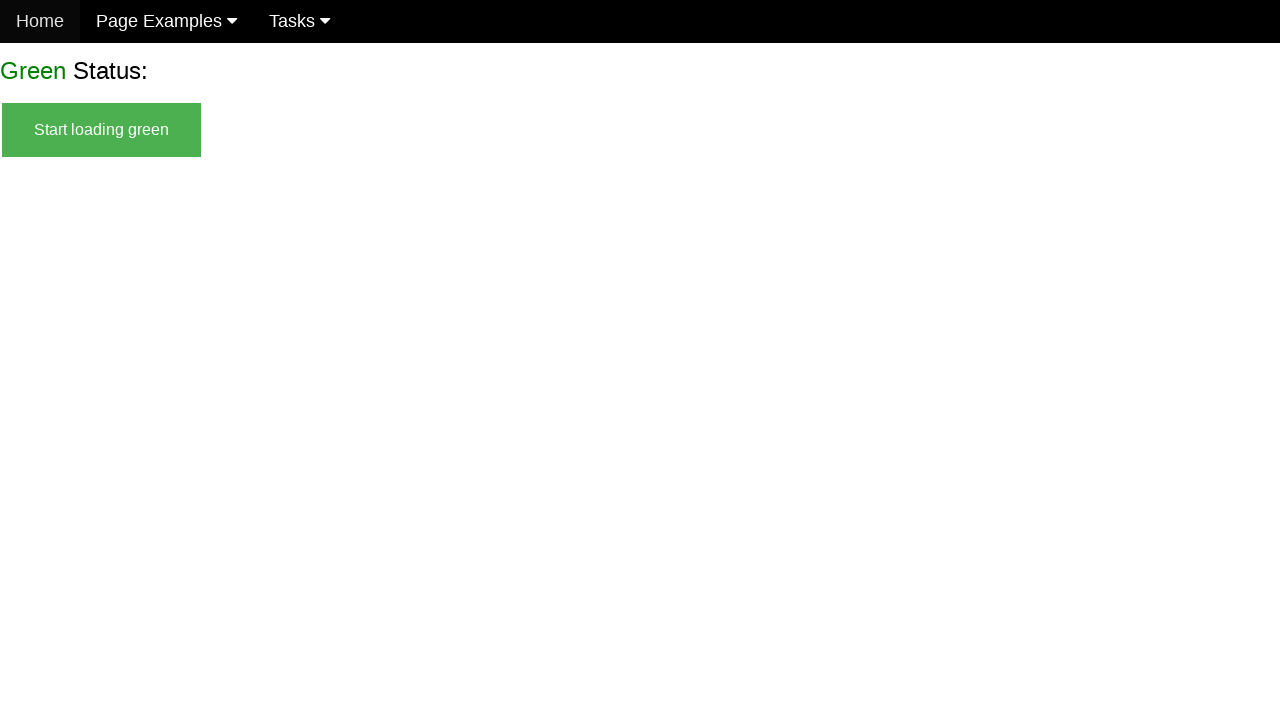

Clicked green start button to begin loading at (102, 130) on #start_green
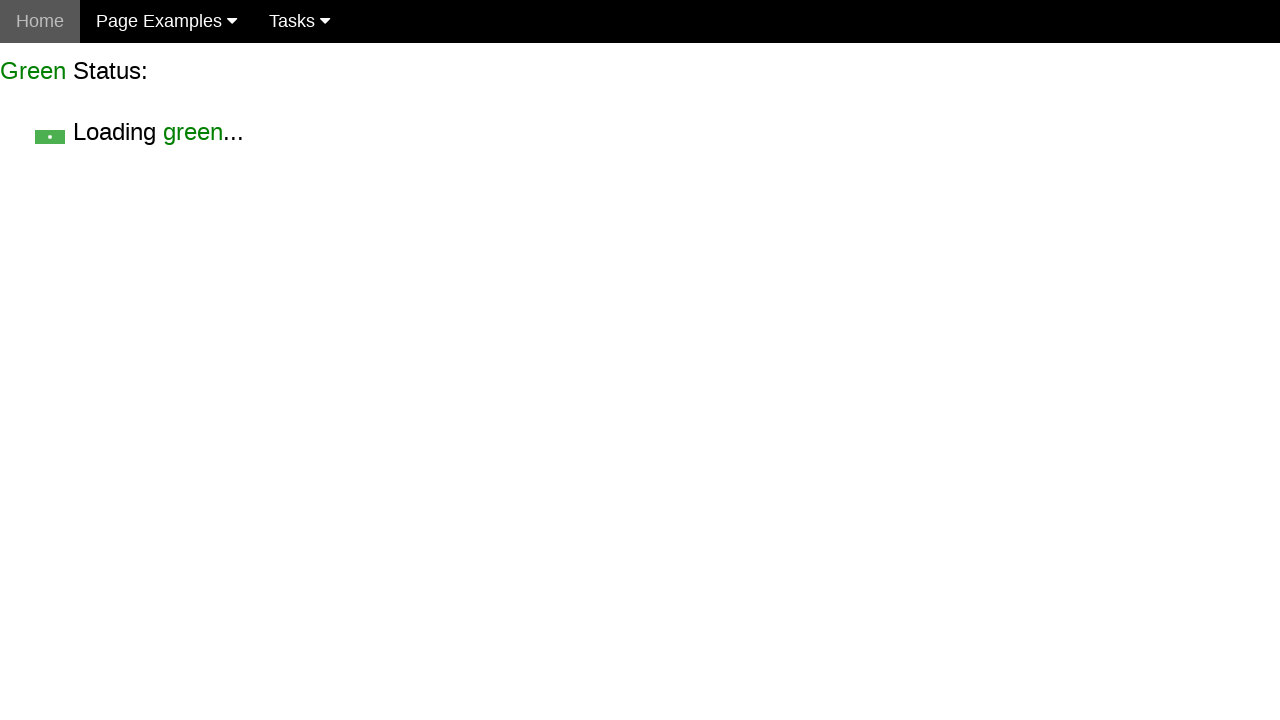

Green start button is now hidden
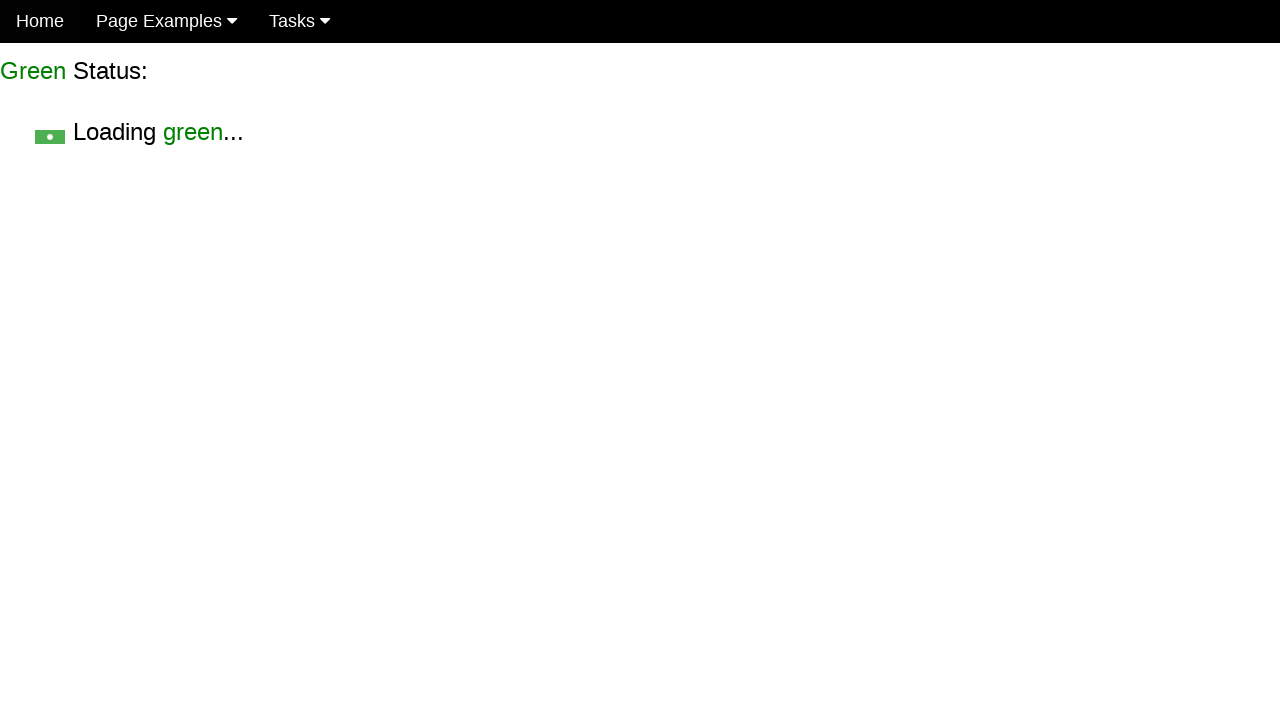

Loading text appeared for green button
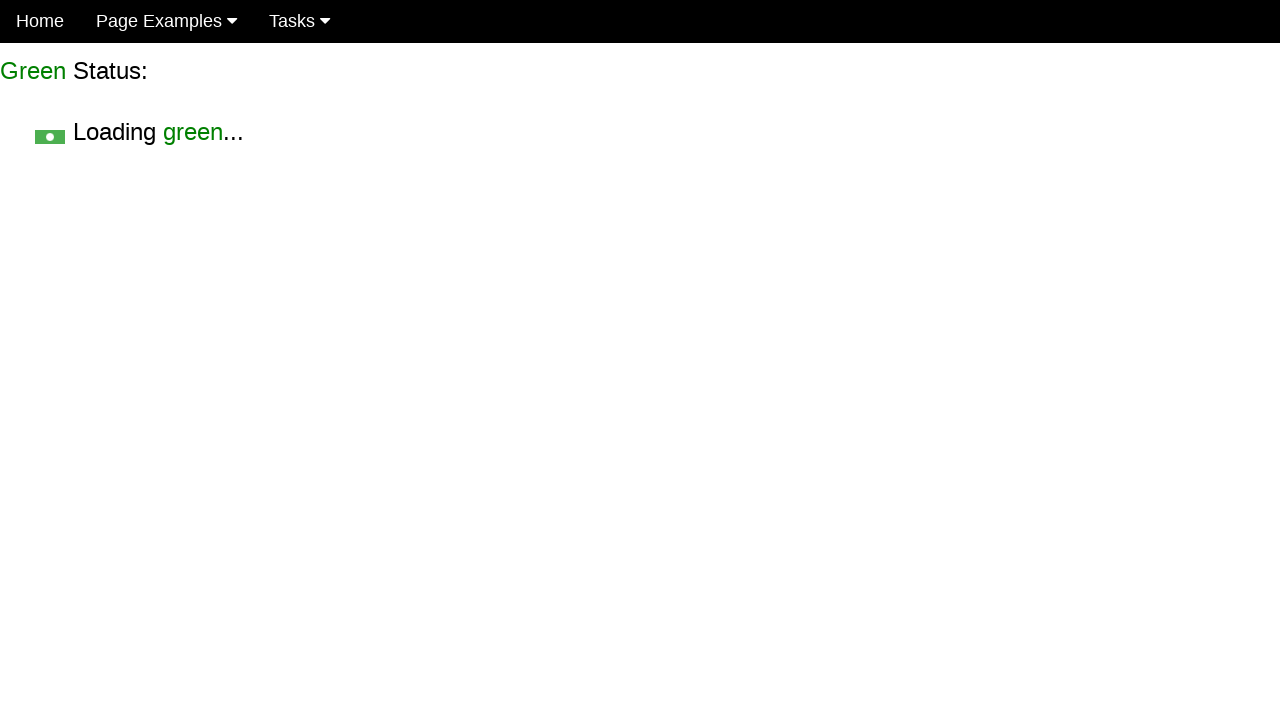

Loading completed and finish state appeared for green button
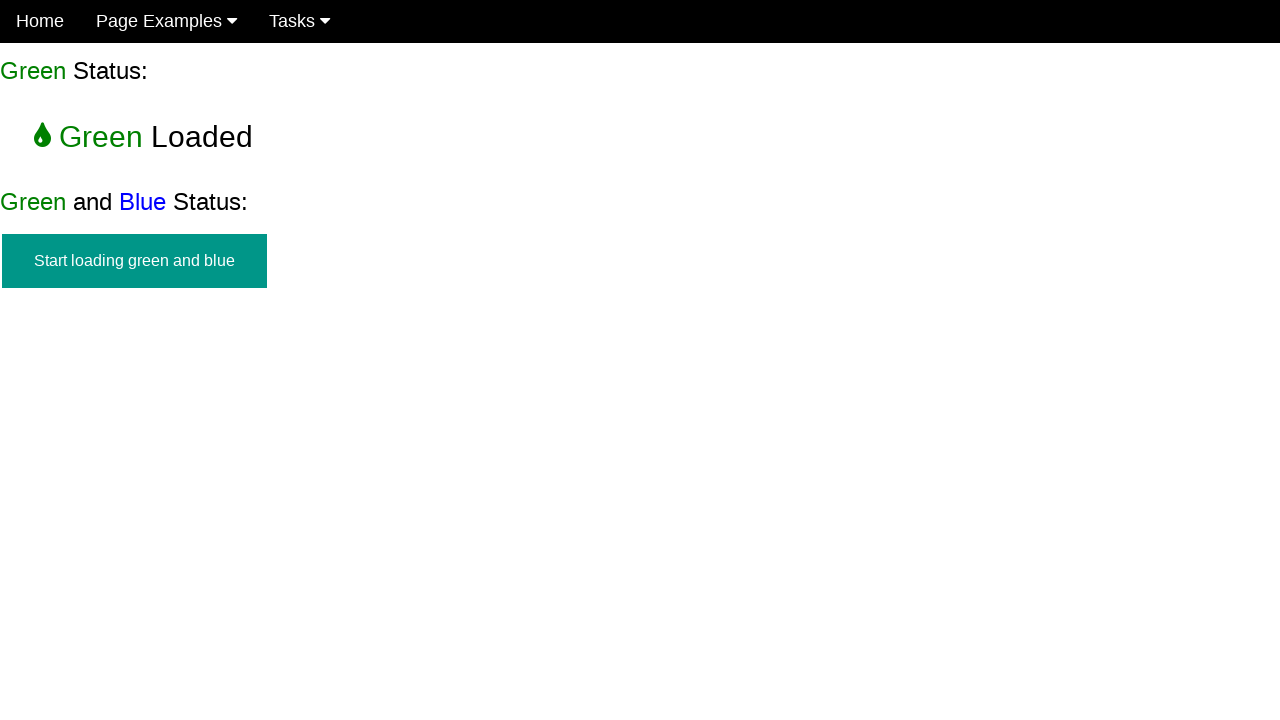

Loading text disappeared after completion
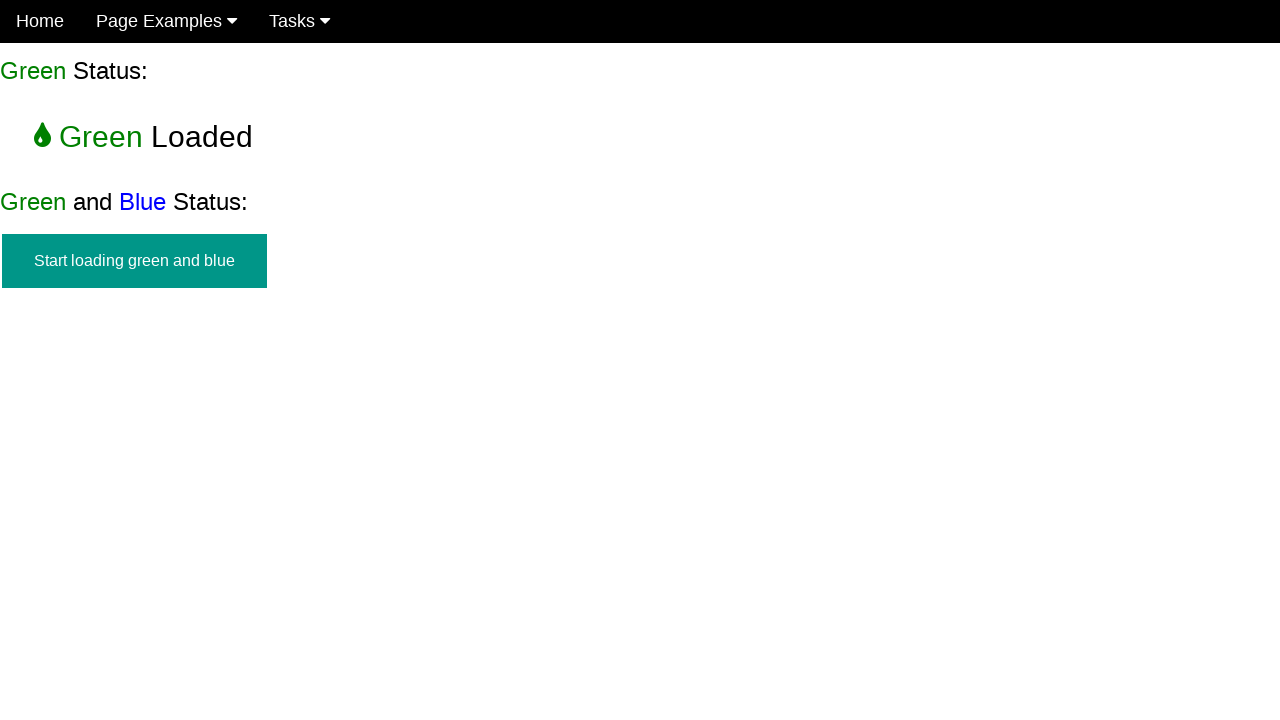

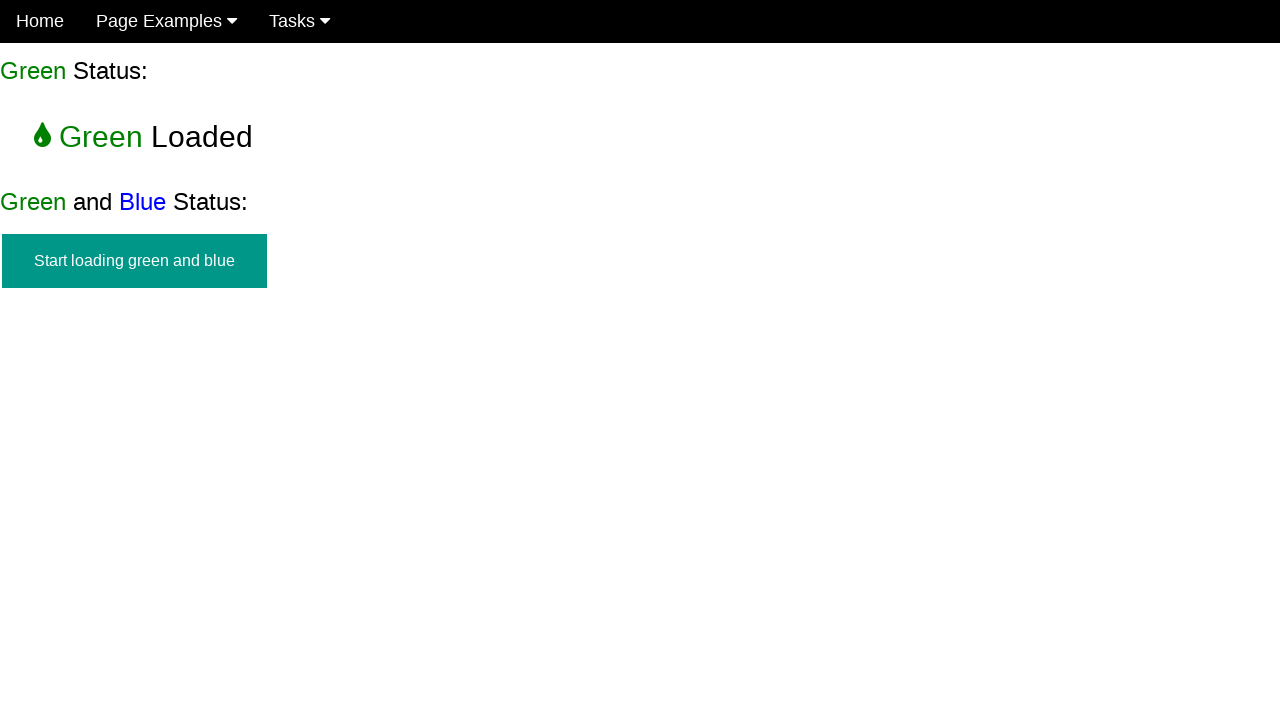